Tests a practice form by filling in name, email, password fields, selecting checkbox and radio options, choosing from a dropdown, entering a date of birth, and submitting the form to verify successful submission.

Starting URL: https://rahulshettyacademy.com/angularpractice/

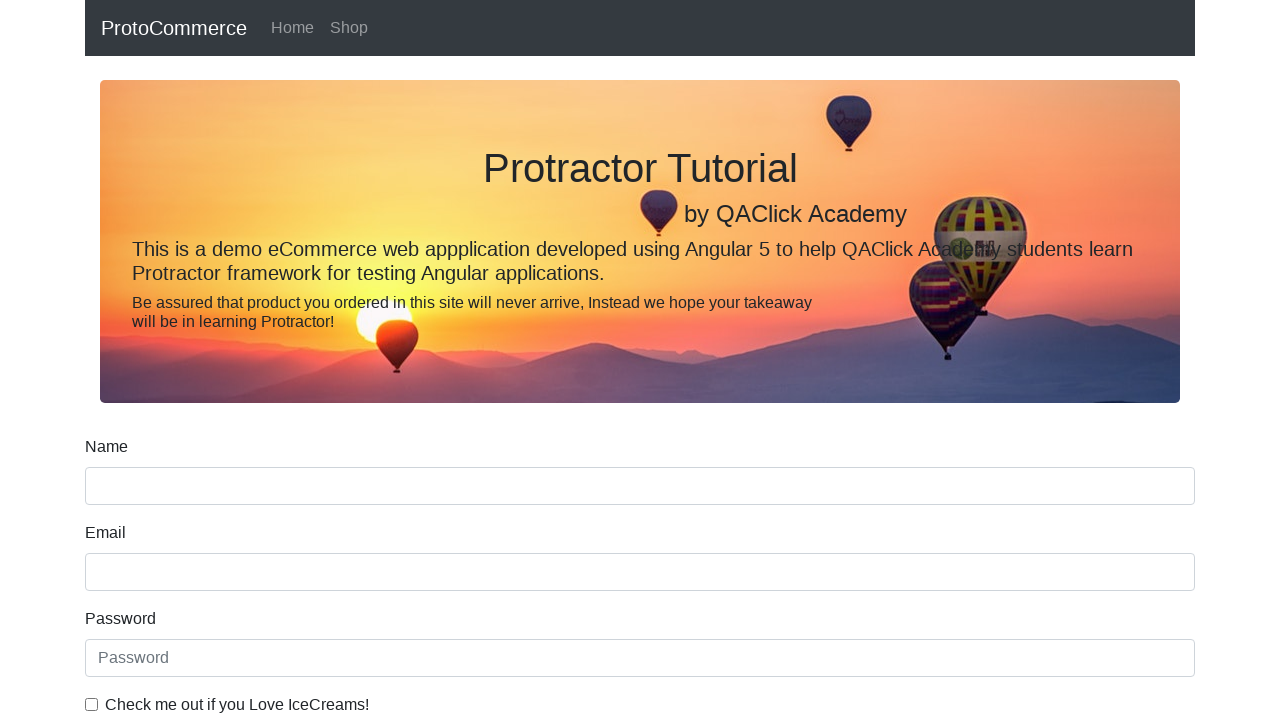

Filled name field with 'Jennifer Martinez' on input[name='name']
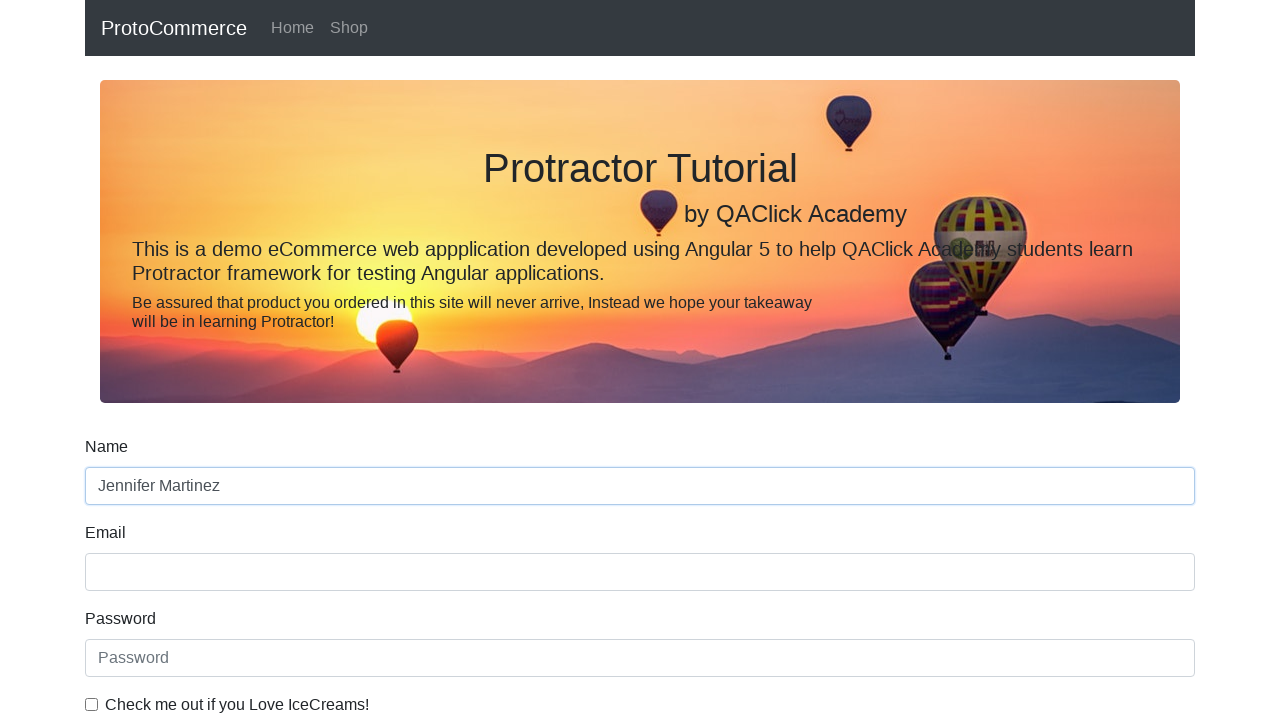

Filled email field with 'jennifer.martinez@example.com' on input[name='email']
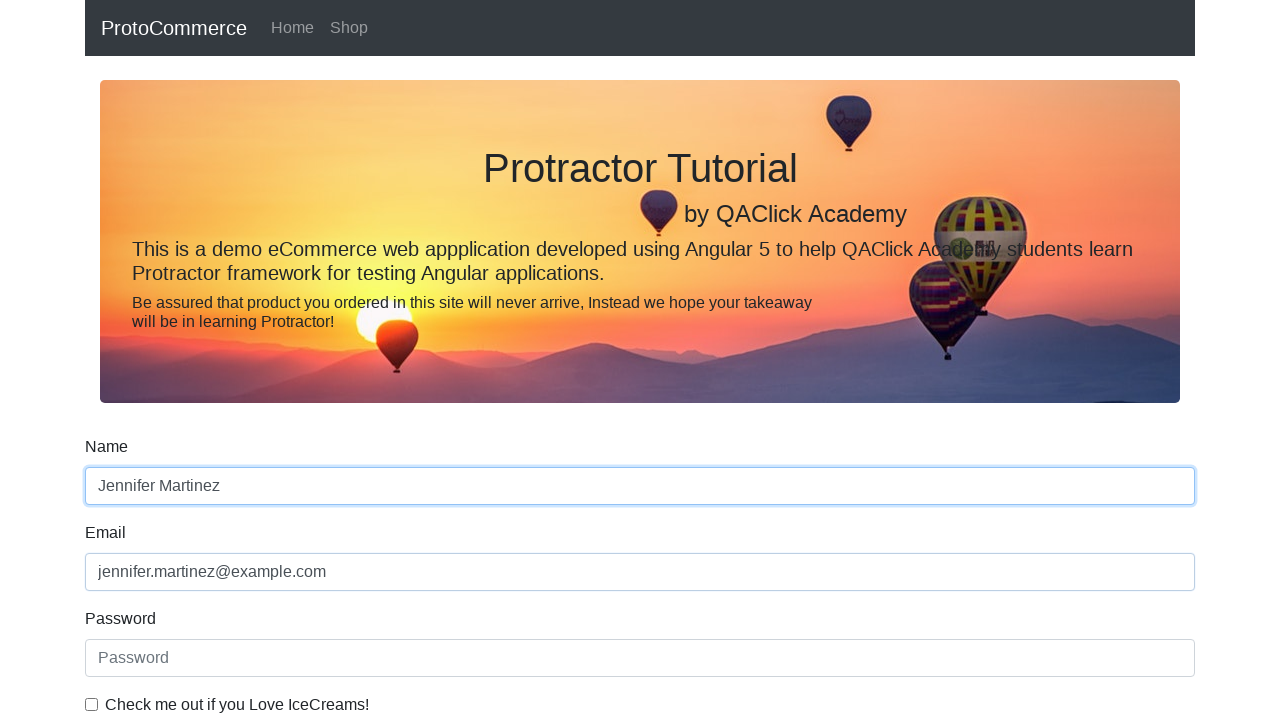

Filled password field with 'SecurePass123' on input[type='password']
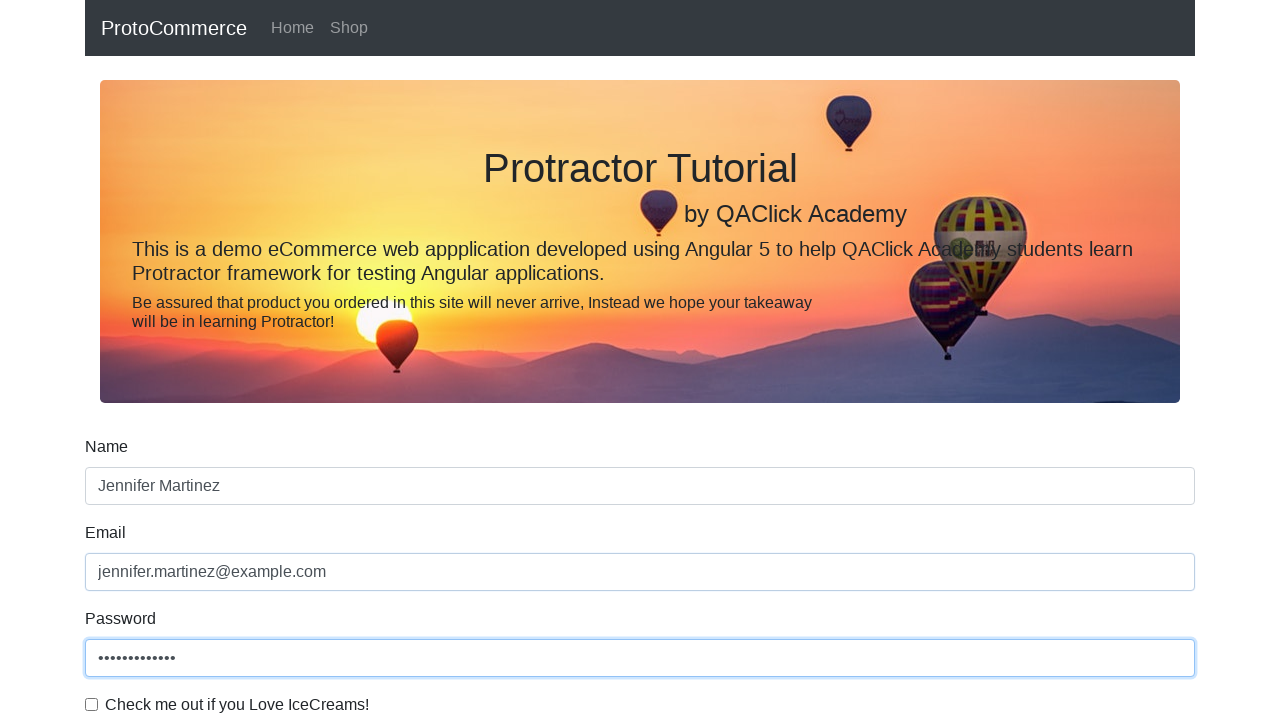

Checked the example checkbox at (92, 704) on #exampleCheck1
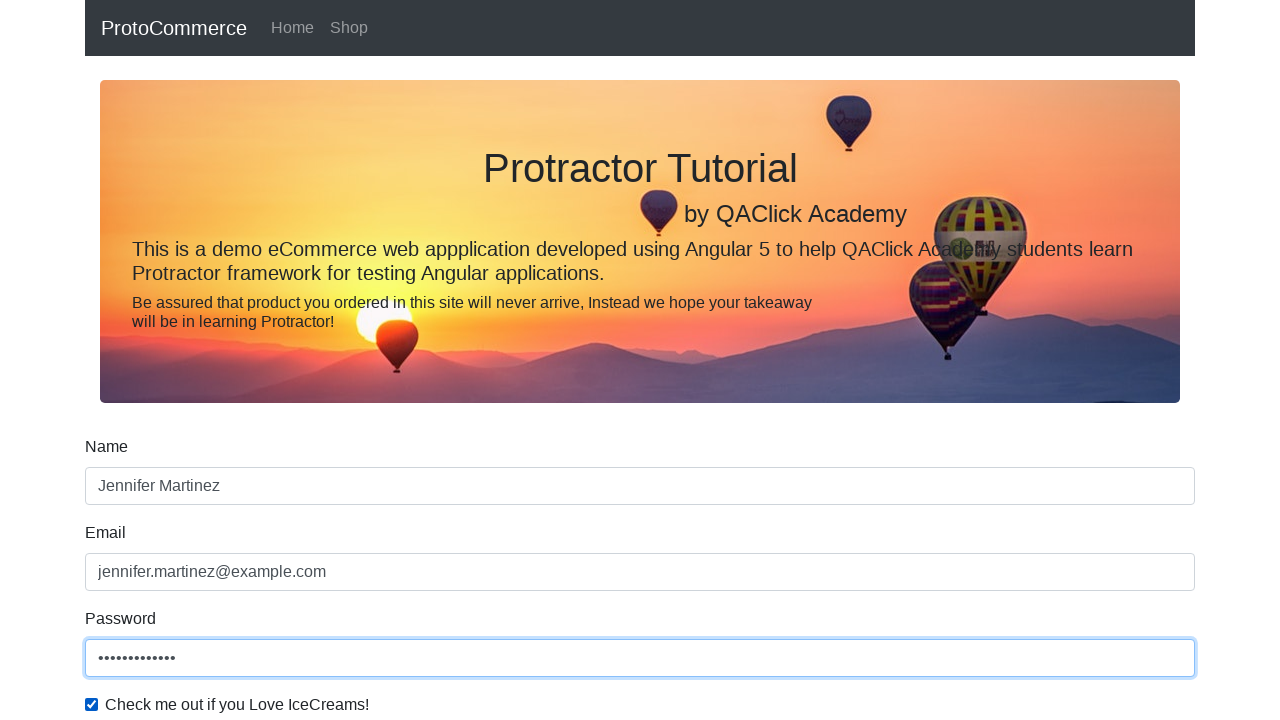

Selected first option from gender dropdown on select.form-control >> nth=0
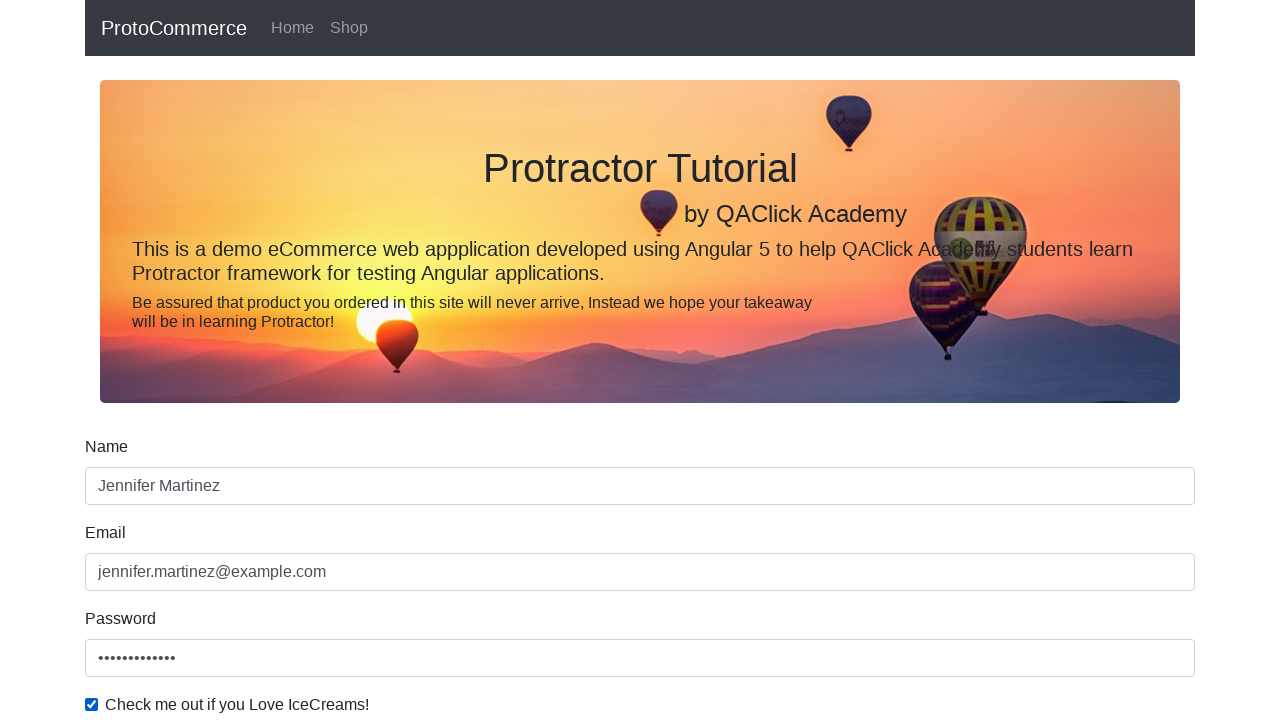

Selected option1 radio button at (238, 360) on input[value='option1']
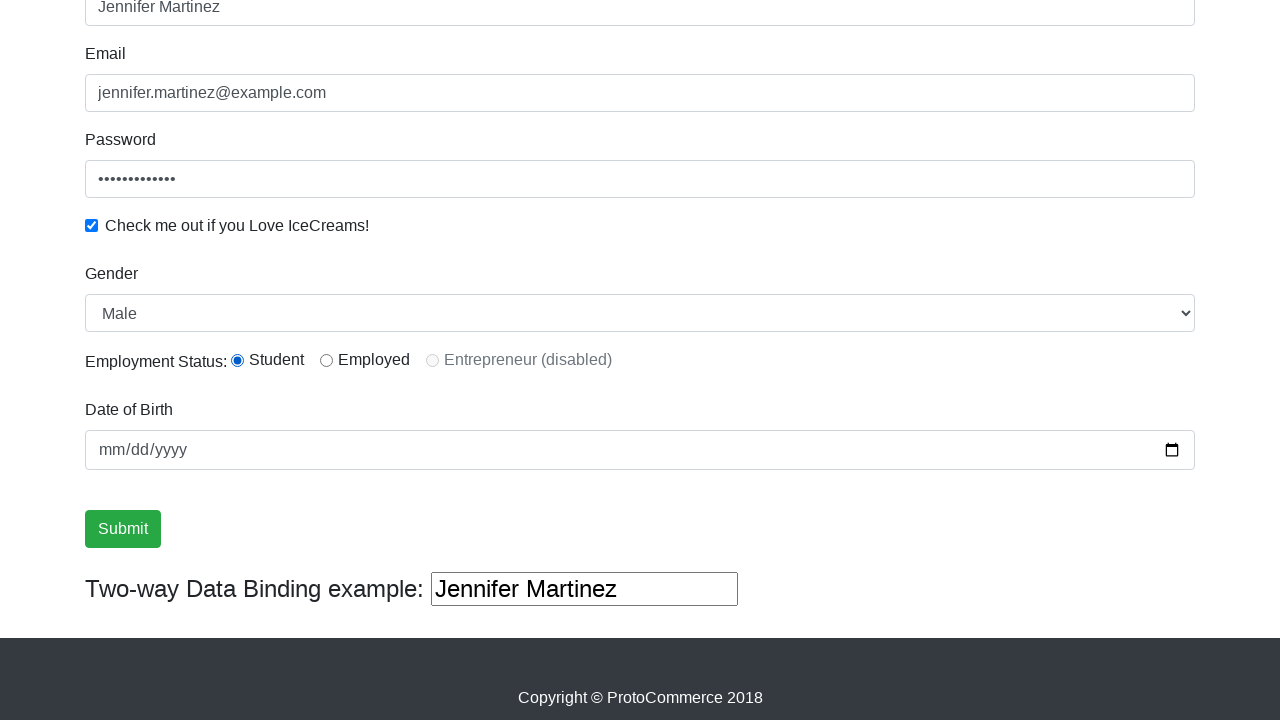

Filled date of birth field with '1995-07-22' on input[name='bday']
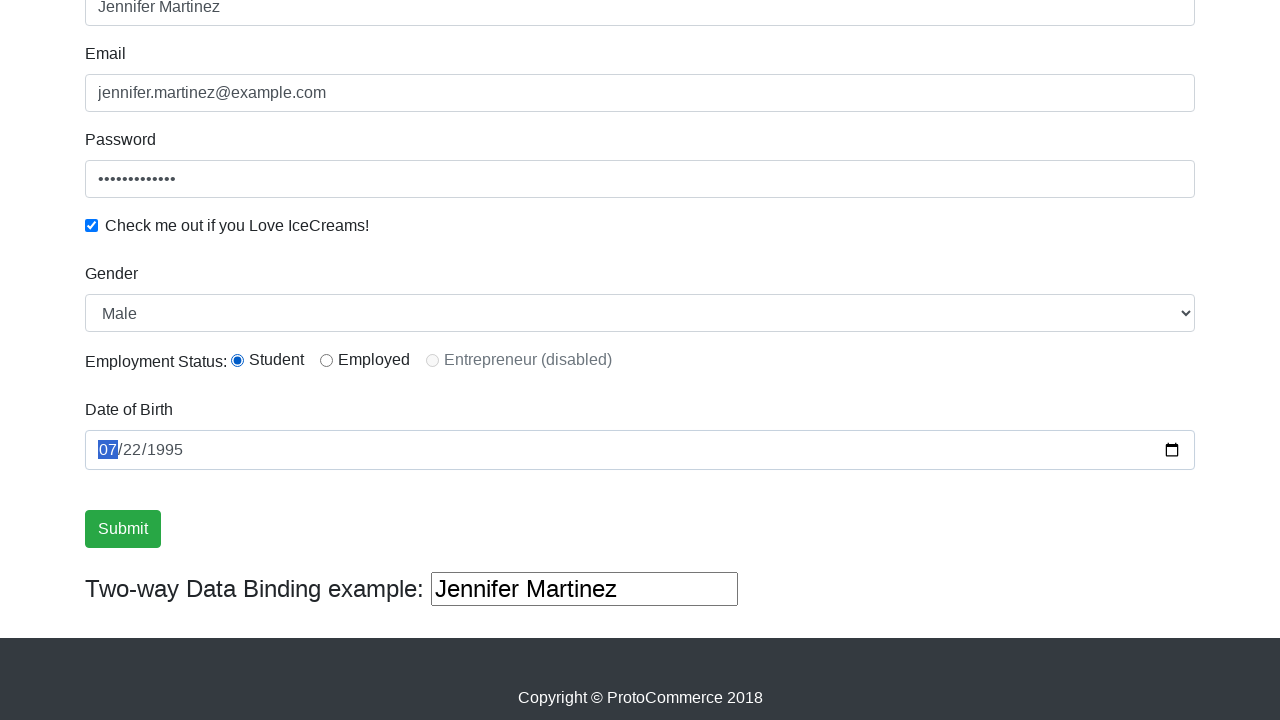

Clicked Submit button to submit the form at (123, 529) on input[value='Submit']
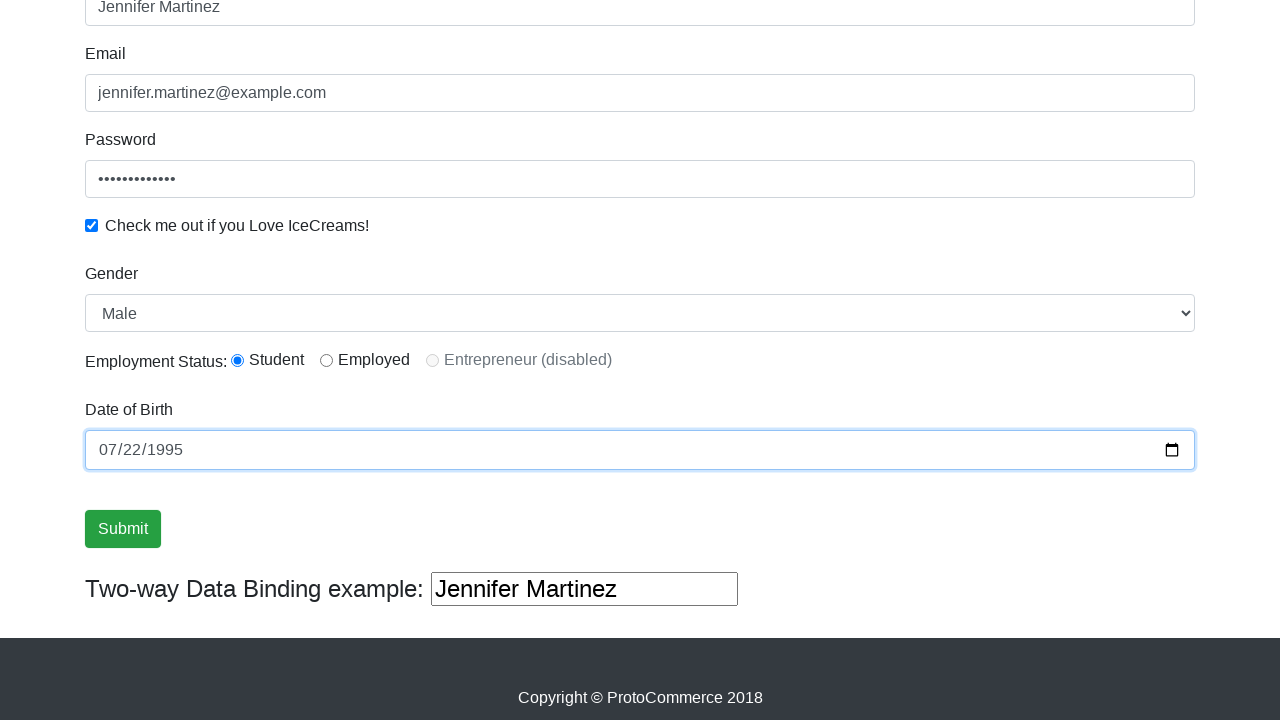

Form submission successful - success alert message appeared
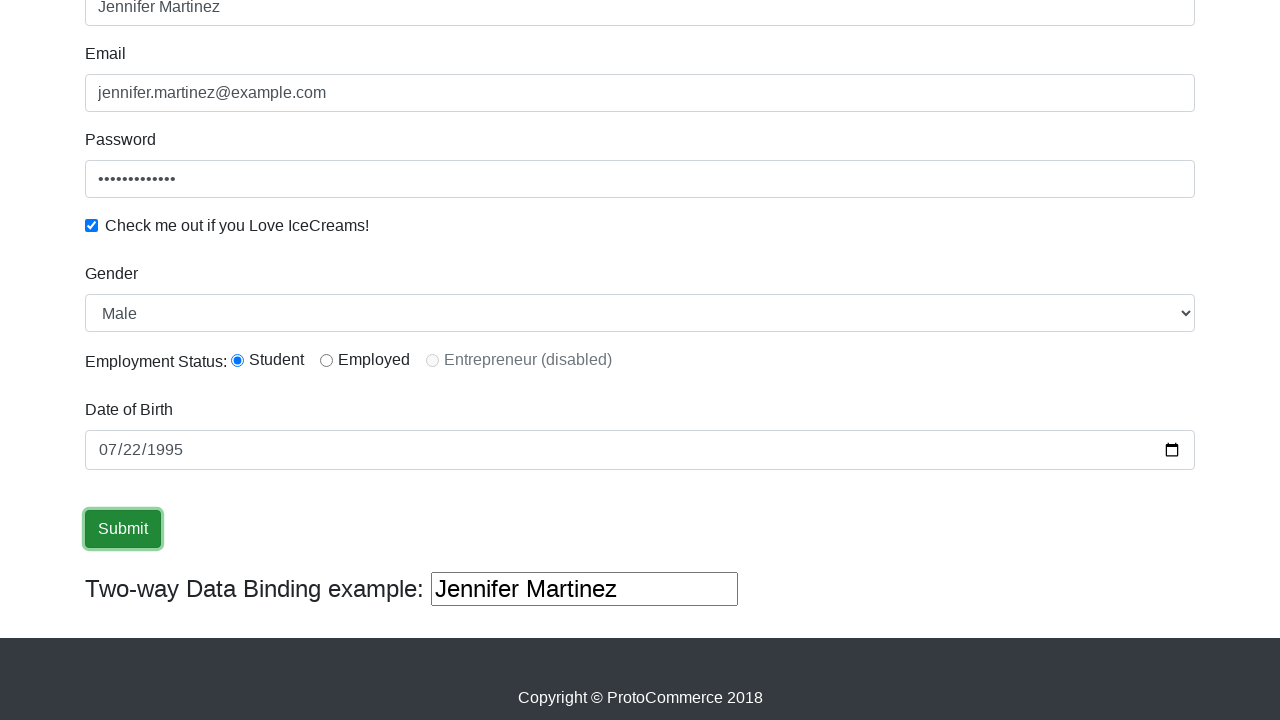

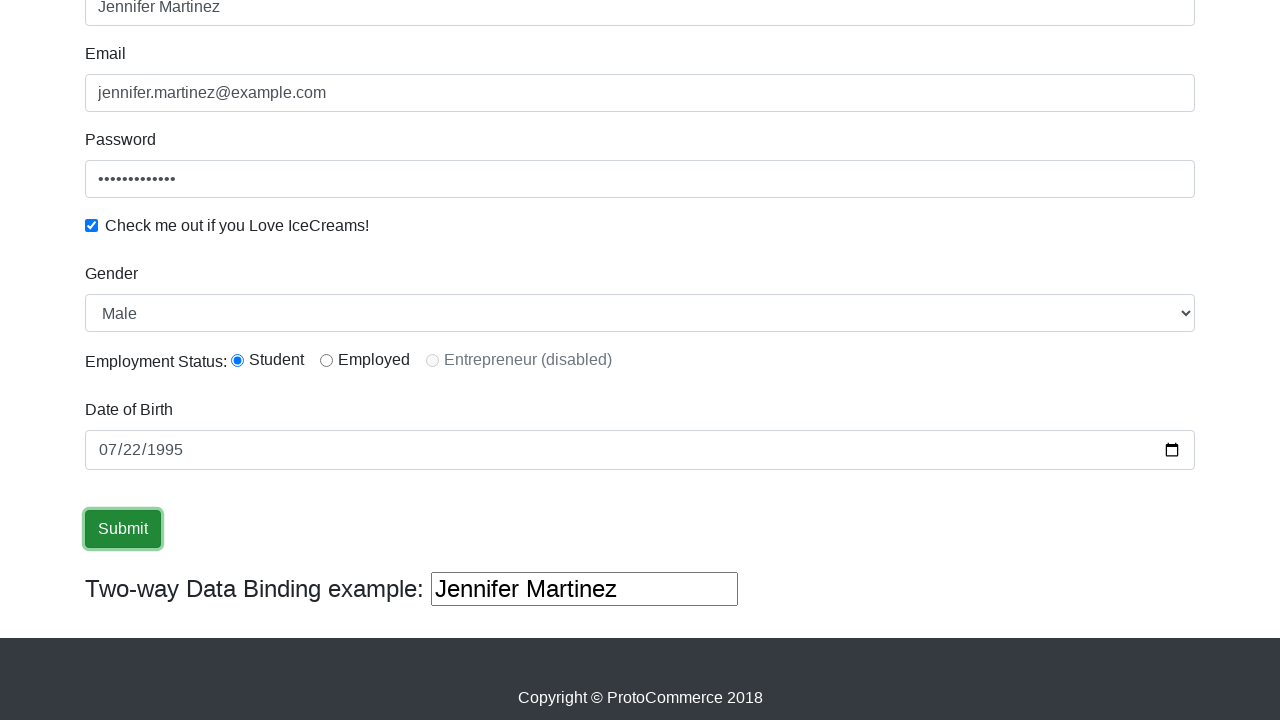